Tests signup functionality by attempting to register an existing user and verifying the duplicate user alert appears

Starting URL: https://www.demoblaze.com/

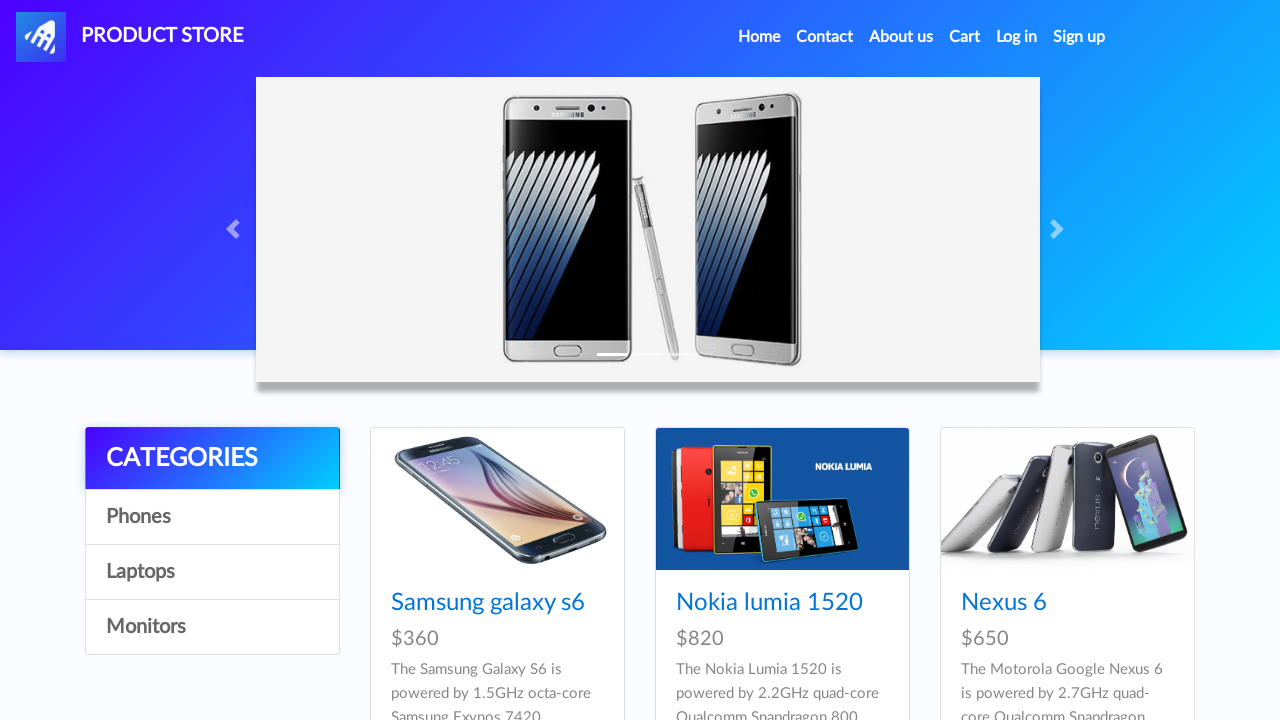

Clicked Sign Up button to open registration modal at (1079, 37) on #signin2
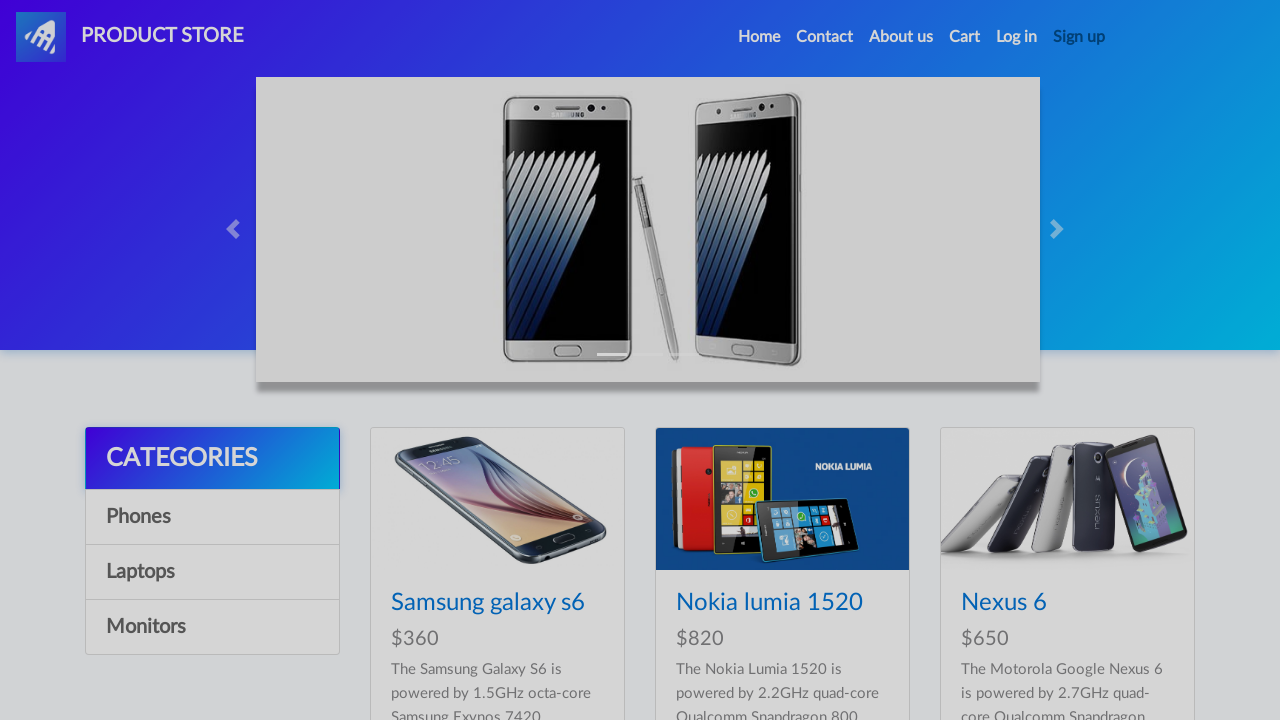

Sign Up modal appeared with username field visible
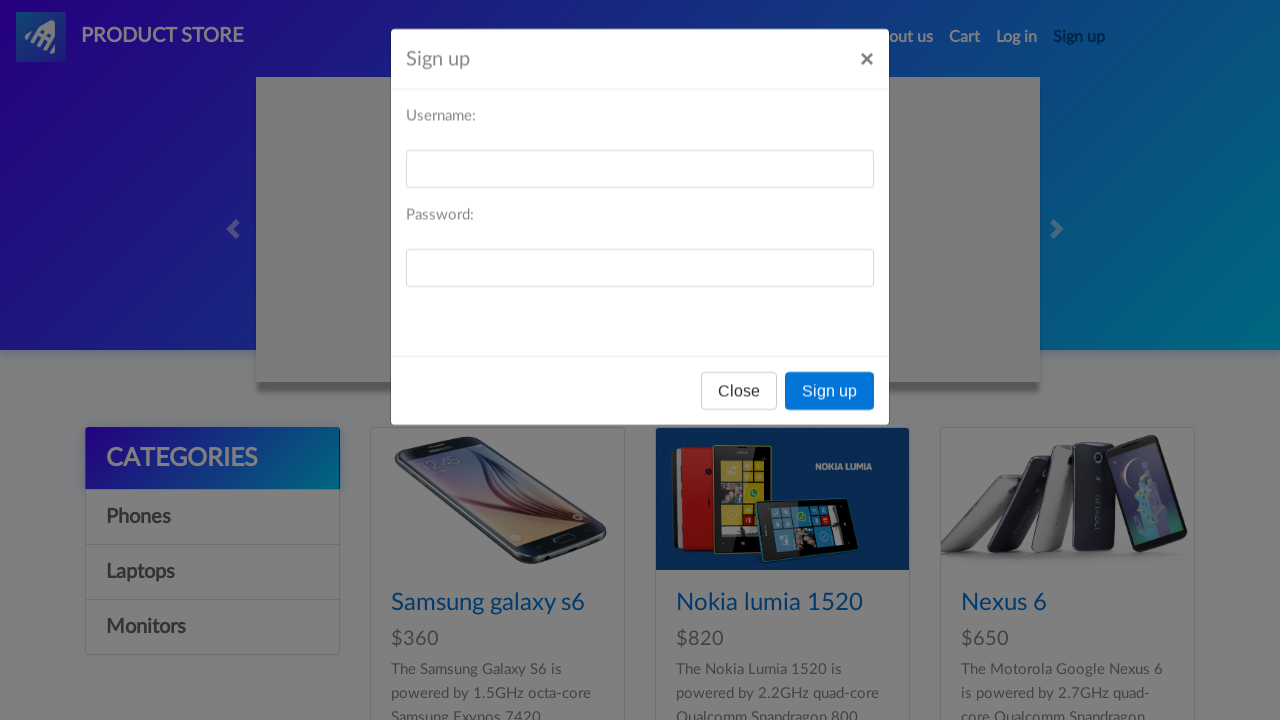

Filled username field with 'test.user.456@example.com' on #sign-username
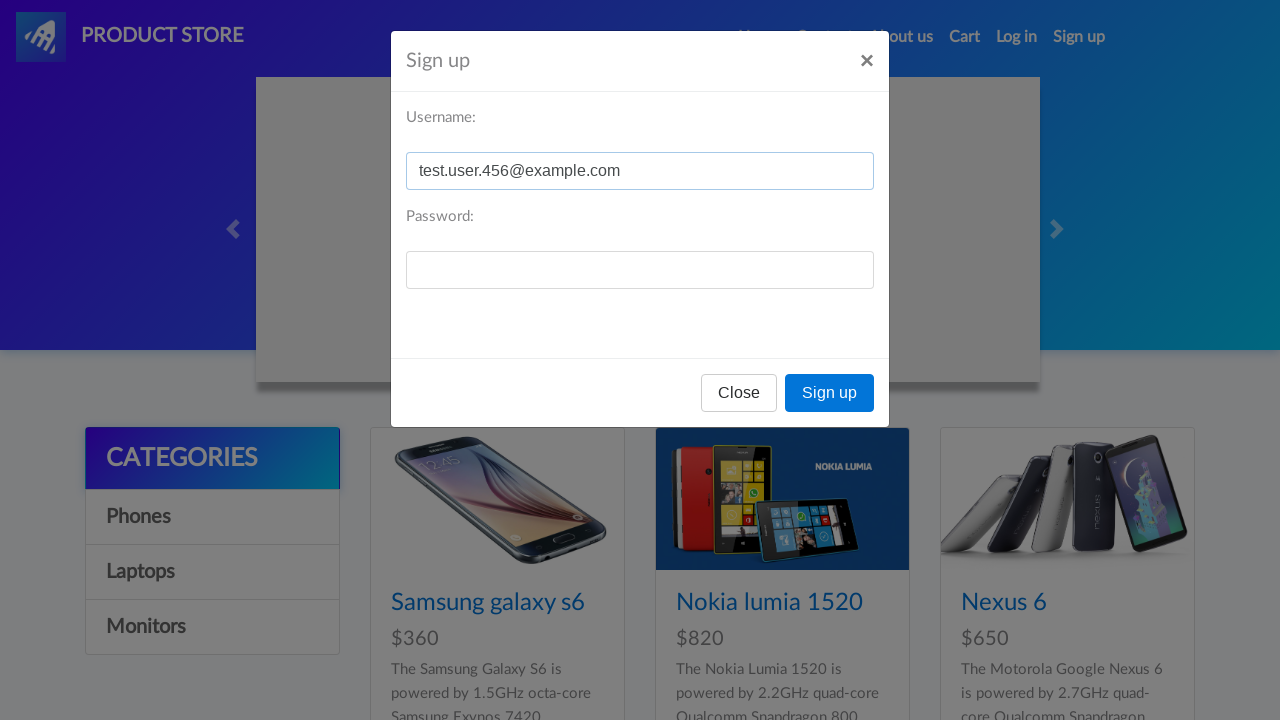

Filled password field with 'testpass123' on #sign-password
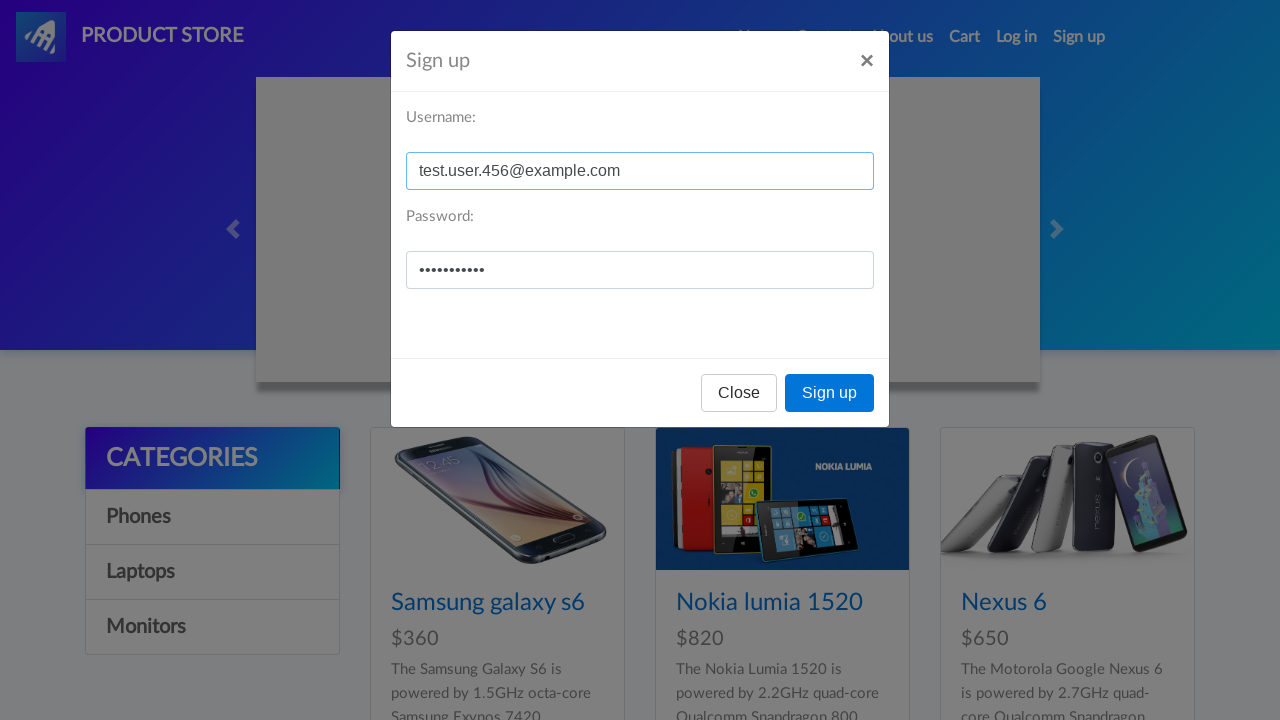

Clicked Sign Up confirmation button in modal at (830, 393) on xpath=//*[@id='signInModal']/div/div/div[3]/button[2]
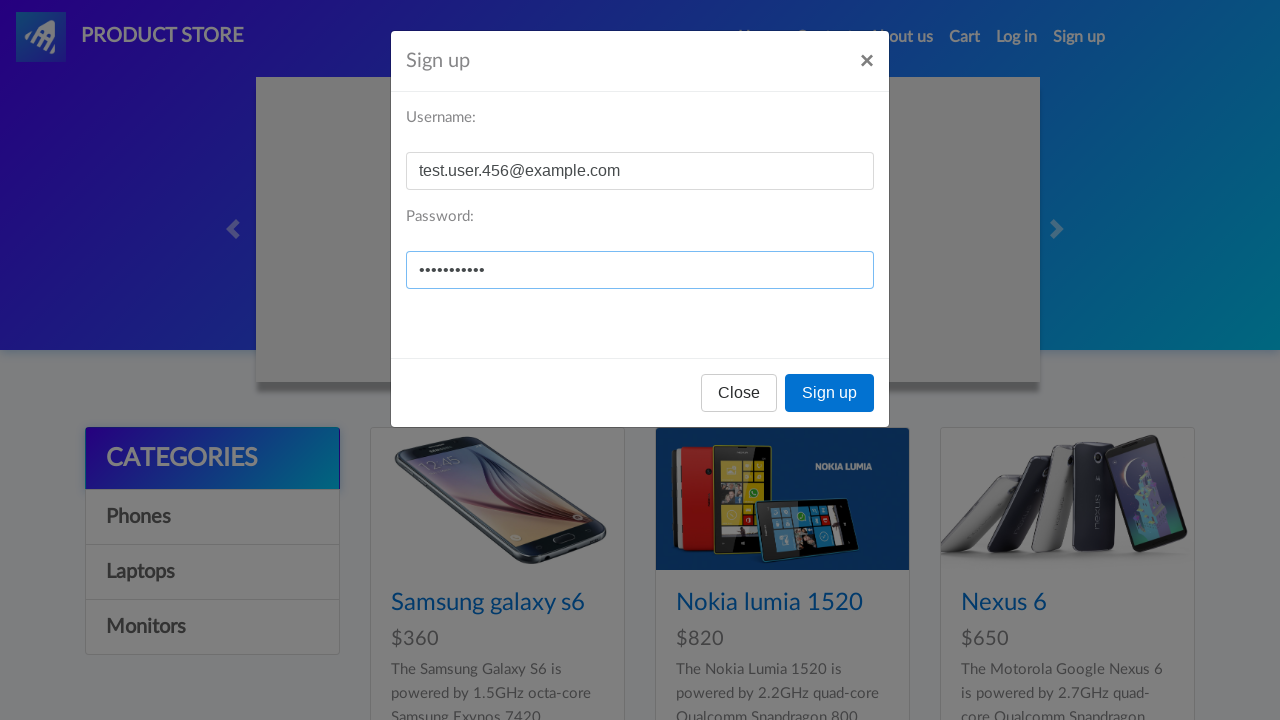

Set up handler to accept alert dialogs (duplicate user alert expected)
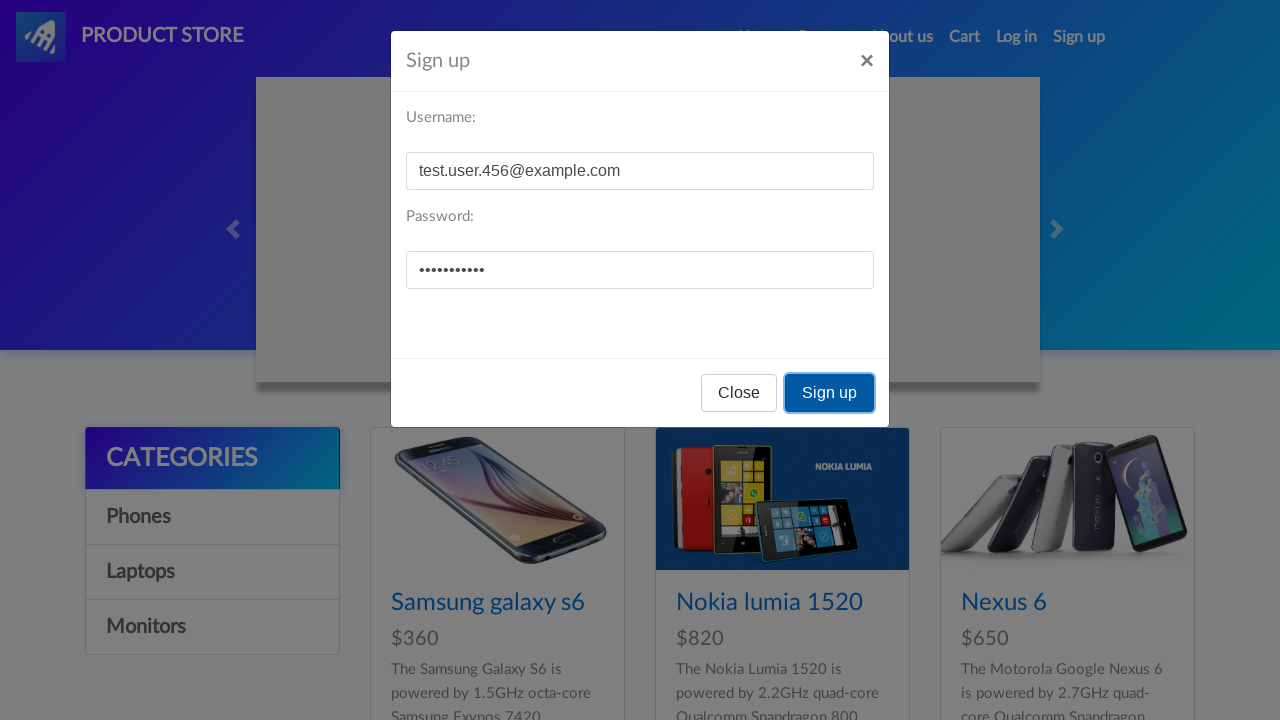

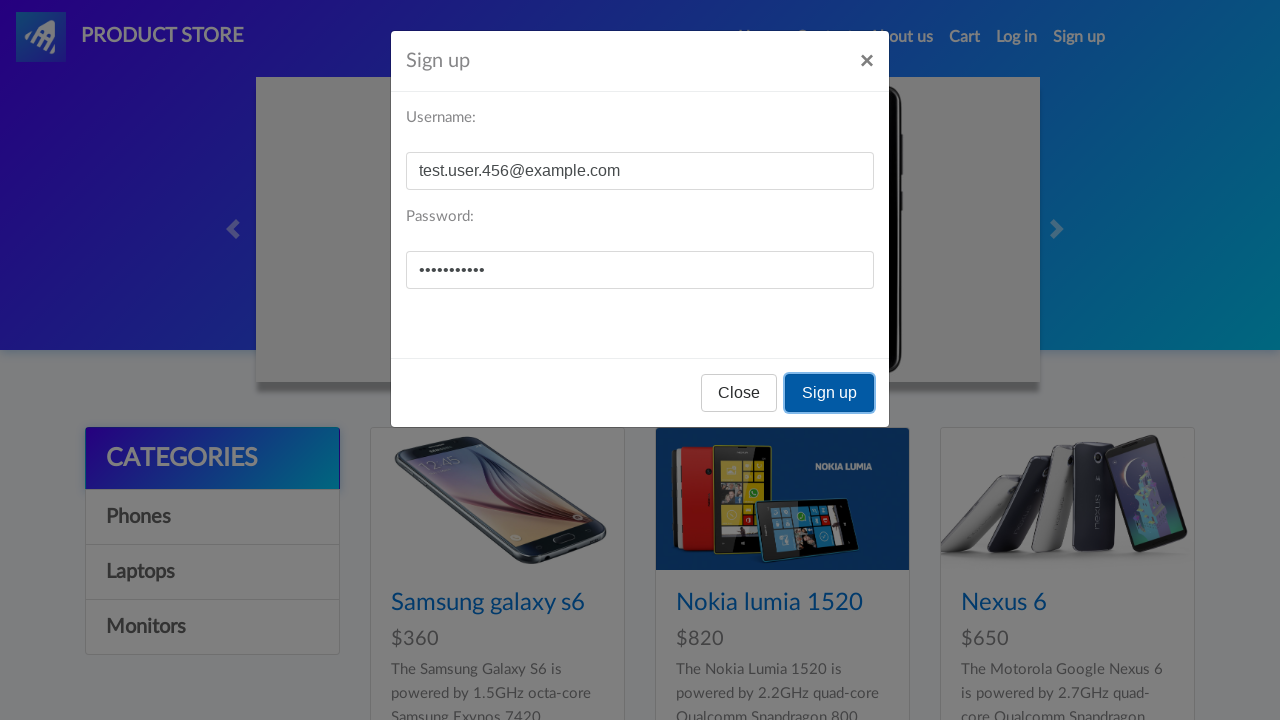